Tests the web table functionality by adding a new record with randomly generated user information

Starting URL: https://demoqa.com/webtables

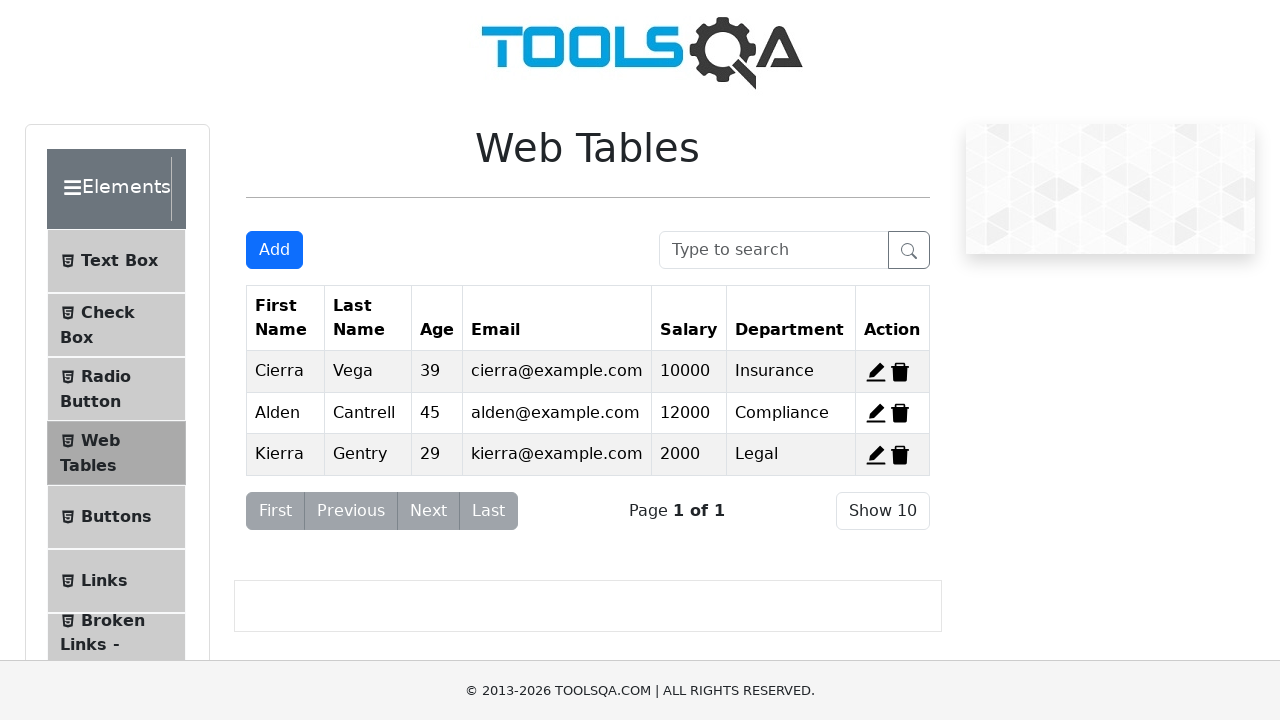

Clicked Add button to open the registration form at (274, 250) on #addNewRecordButton
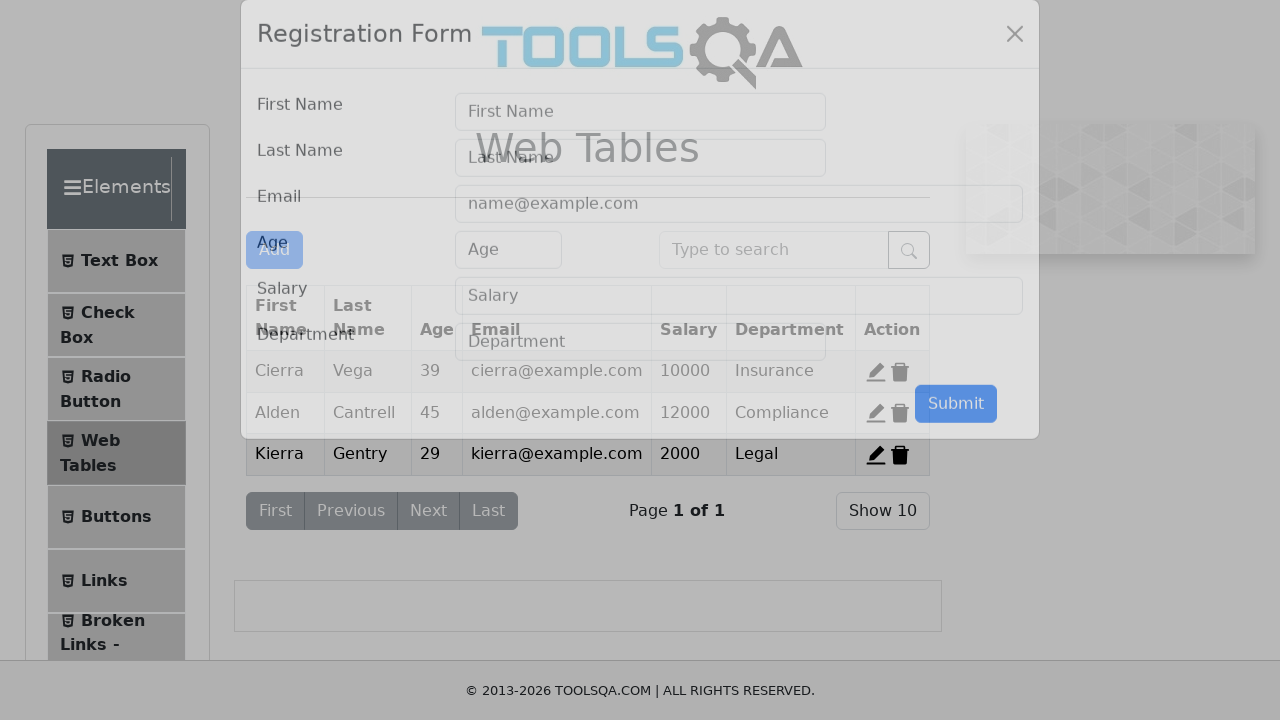

Filled in first name field with 'John' on #firstName
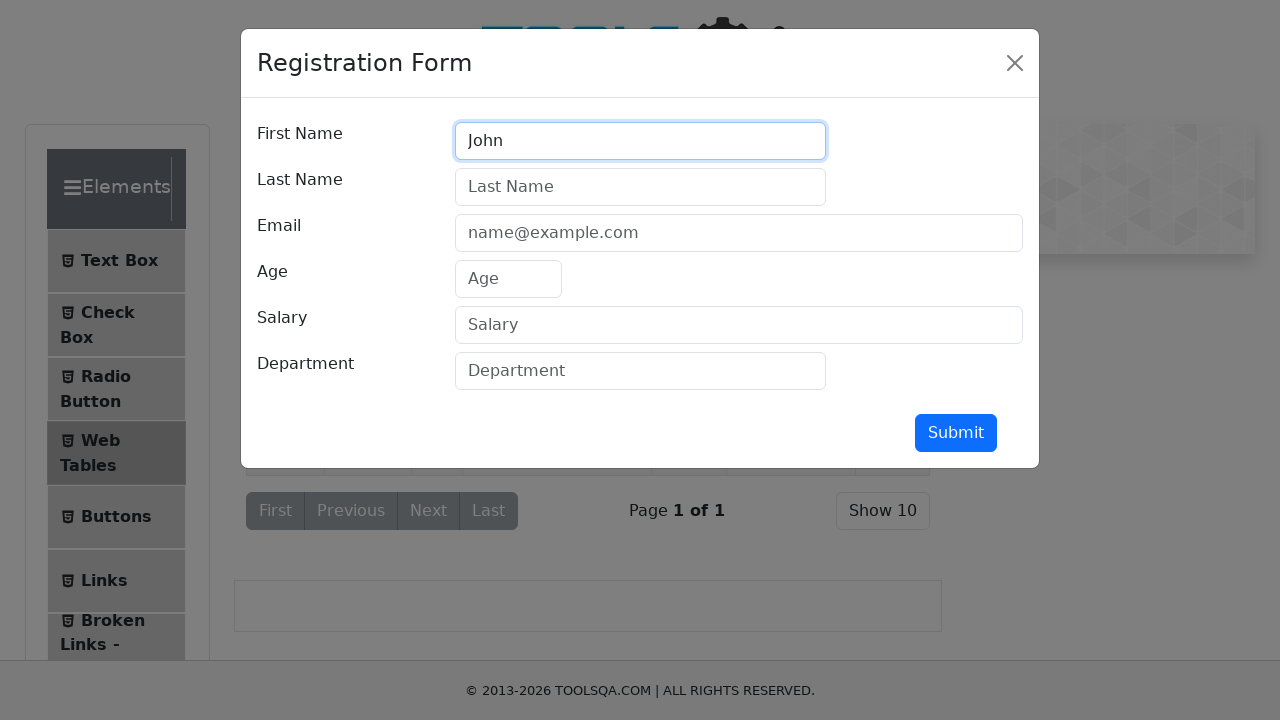

Filled in last name field with 'Smith' on #lastName
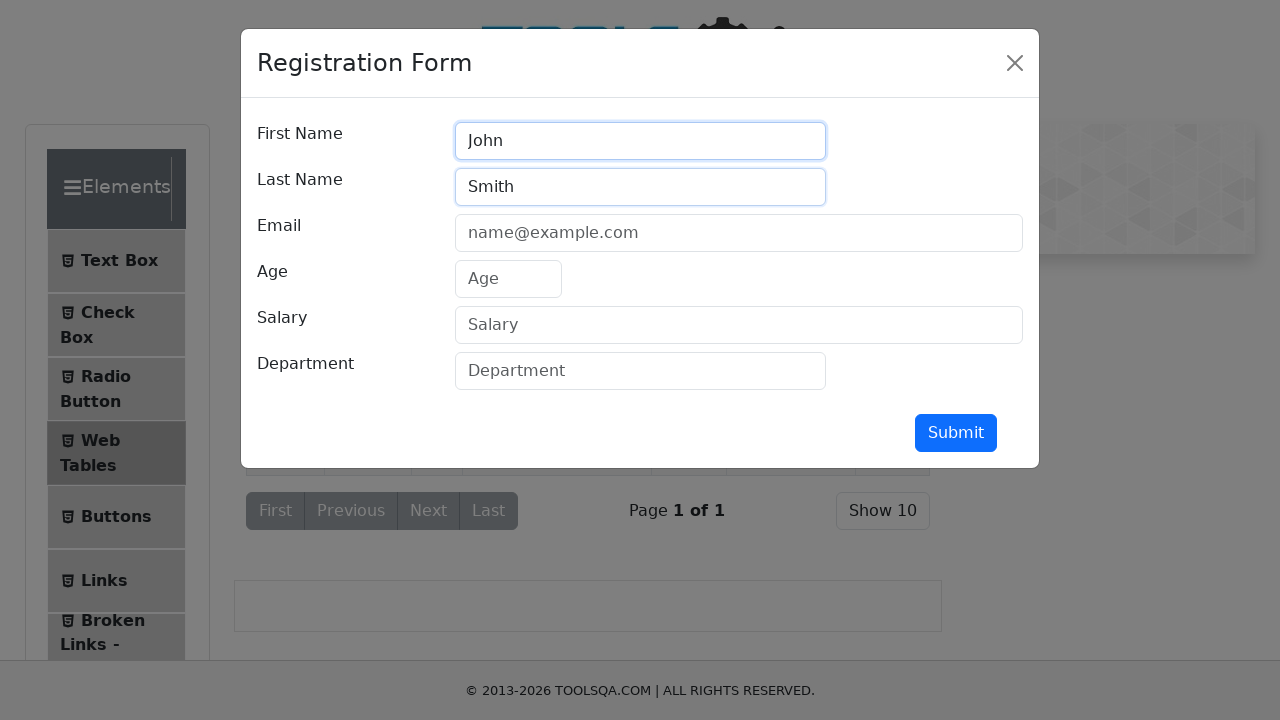

Filled in email field with 'john.smith@example.com' on #userEmail
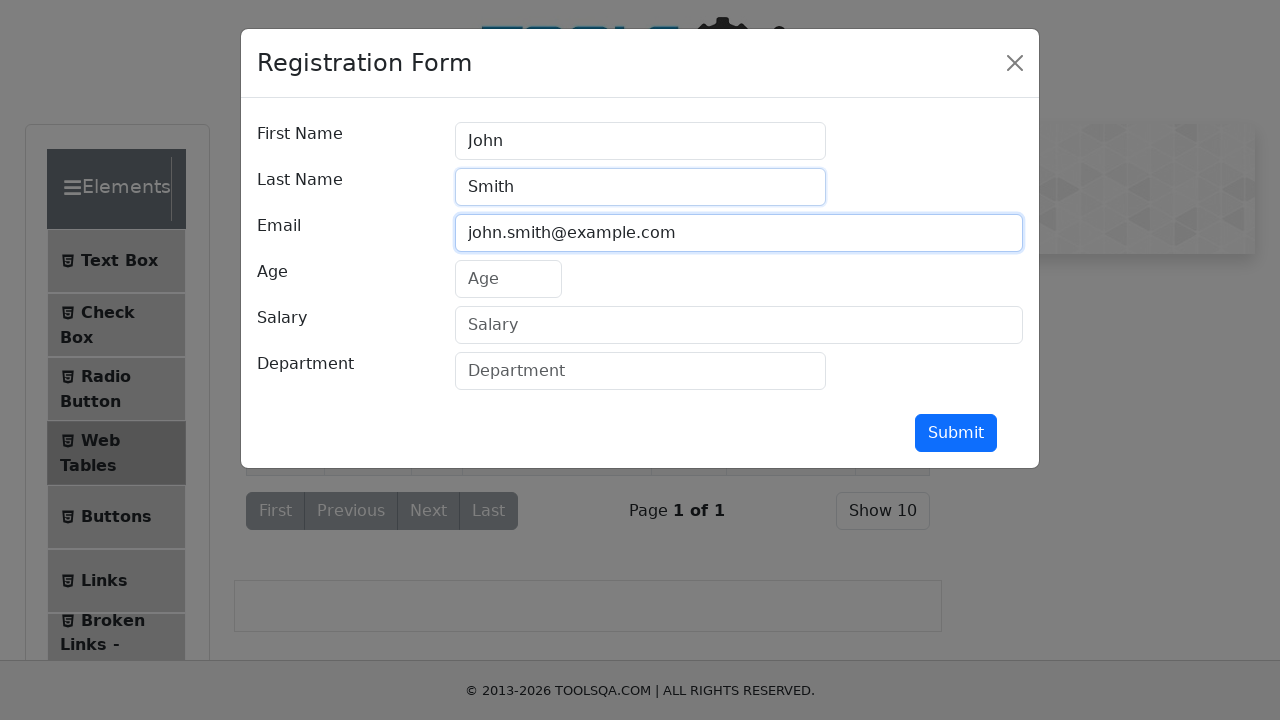

Filled in age field with '28' on #age
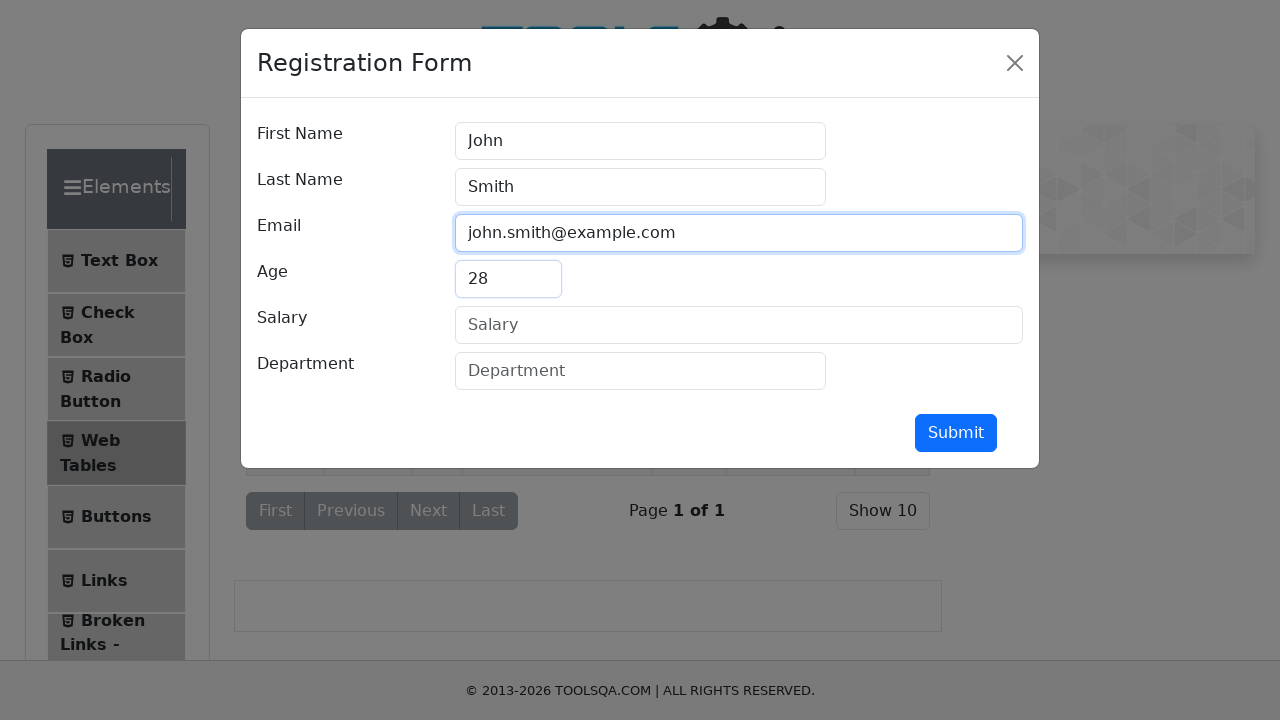

Filled in salary field with '75000' on #salary
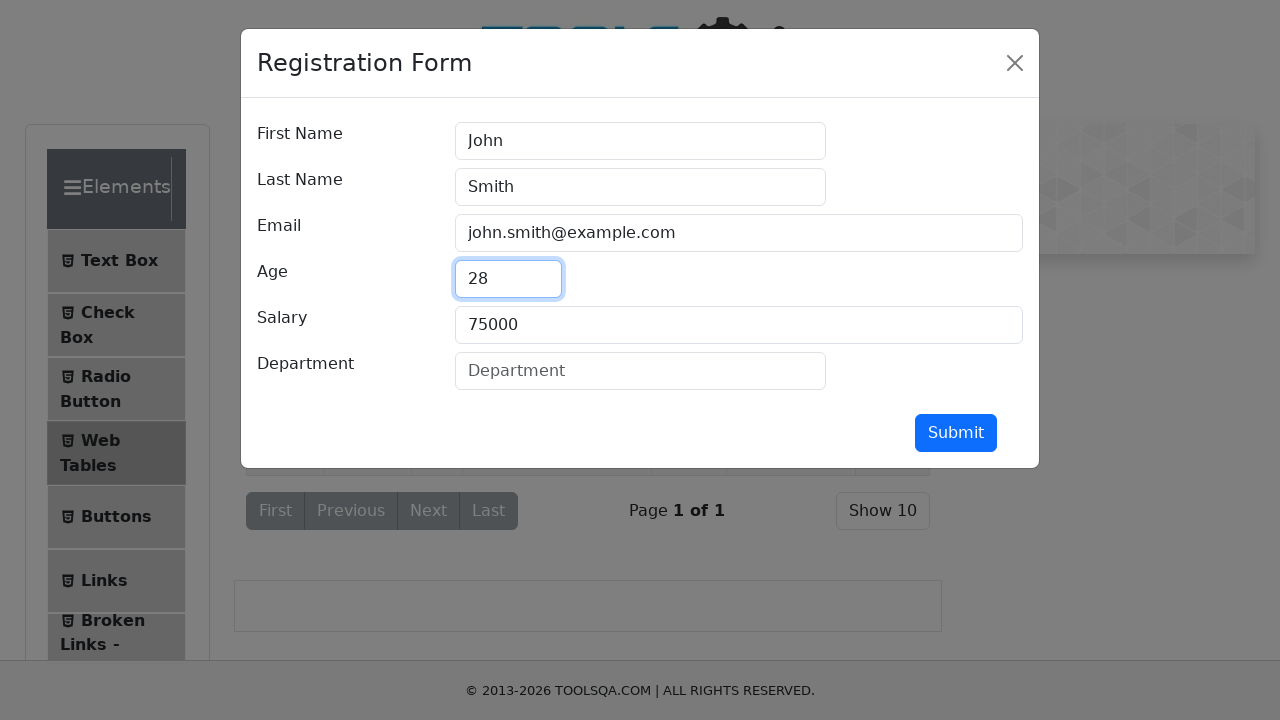

Filled in department field with 'Engineering' on #department
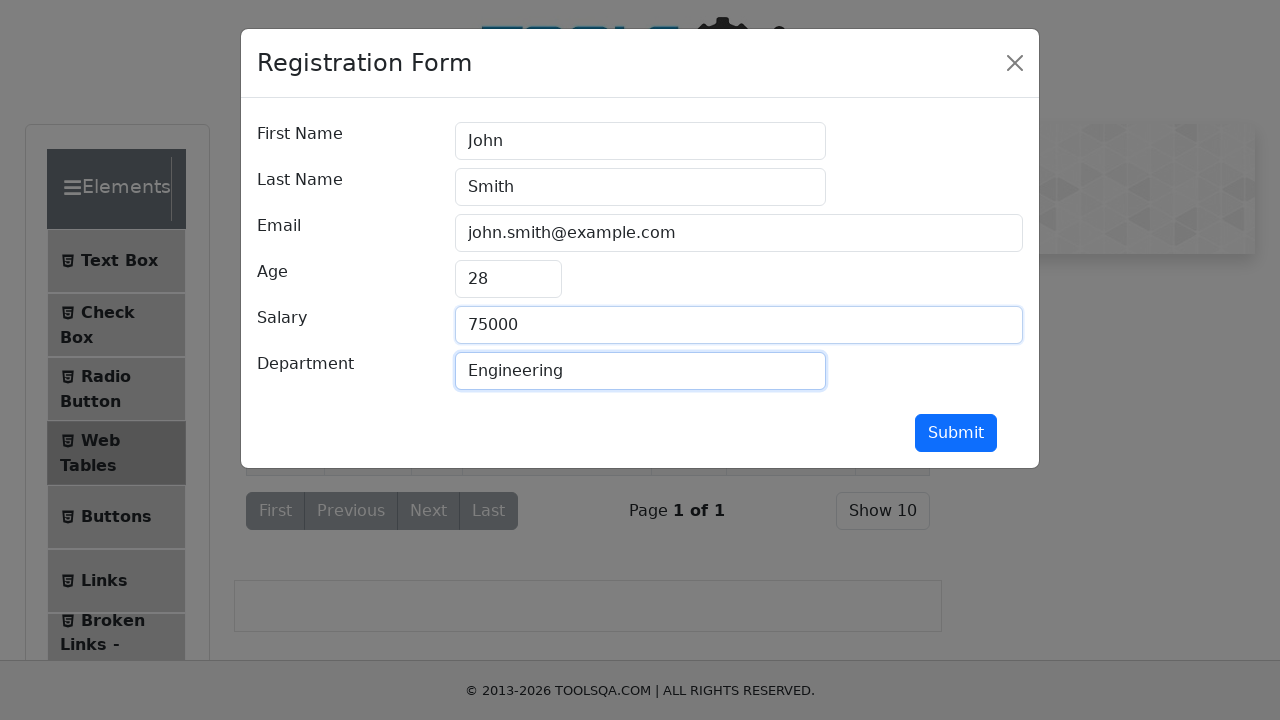

Scrolled down 350px to reveal submit button
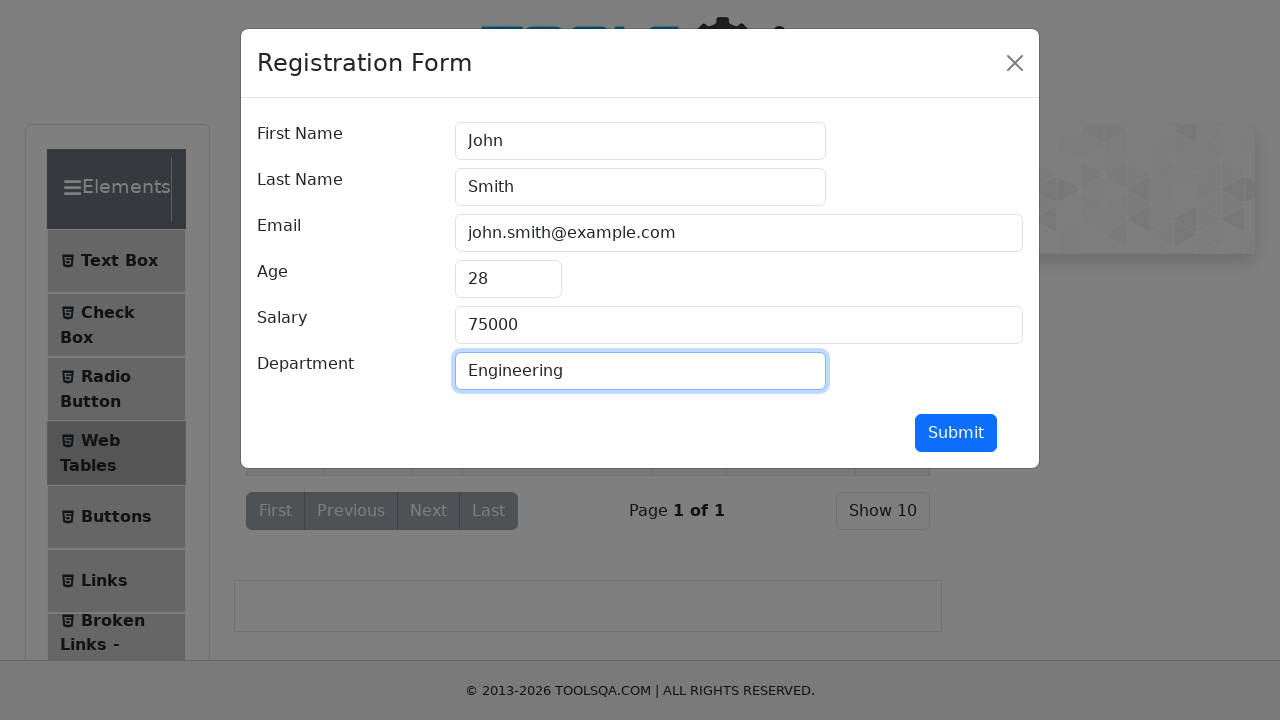

Clicked submit button to add new record at (956, 433) on #submit
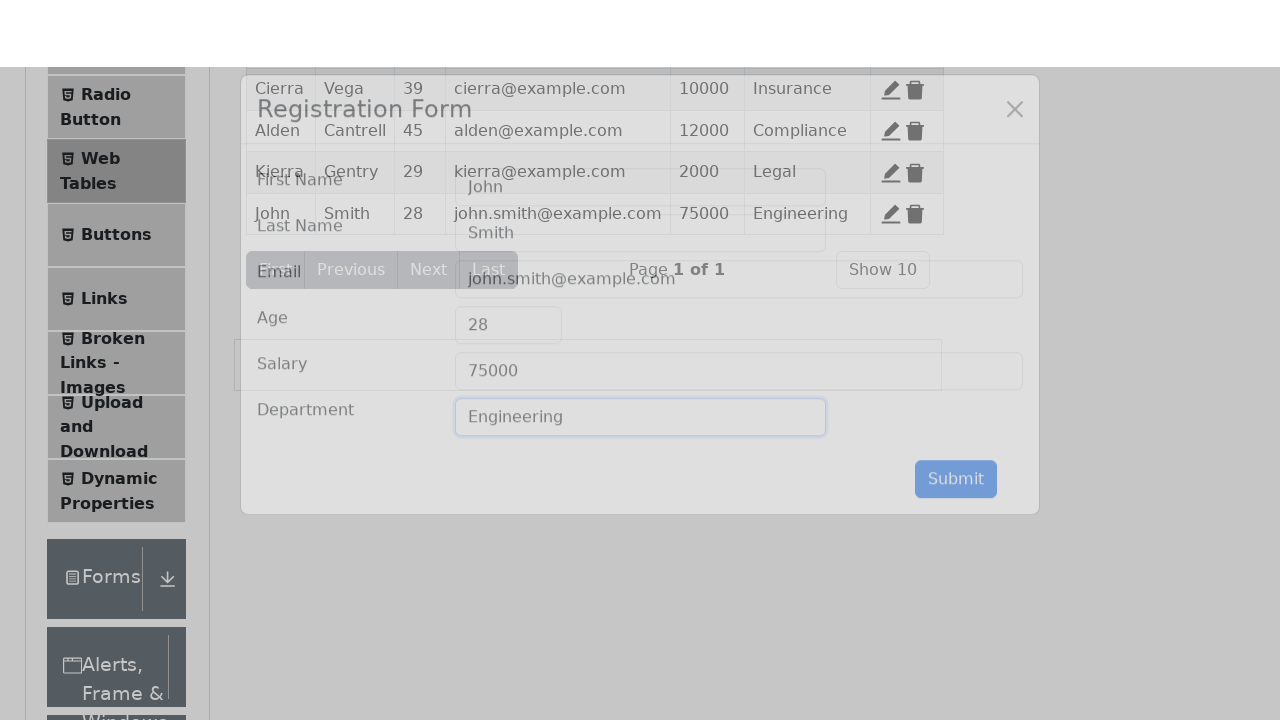

Waited 2 seconds for table to update
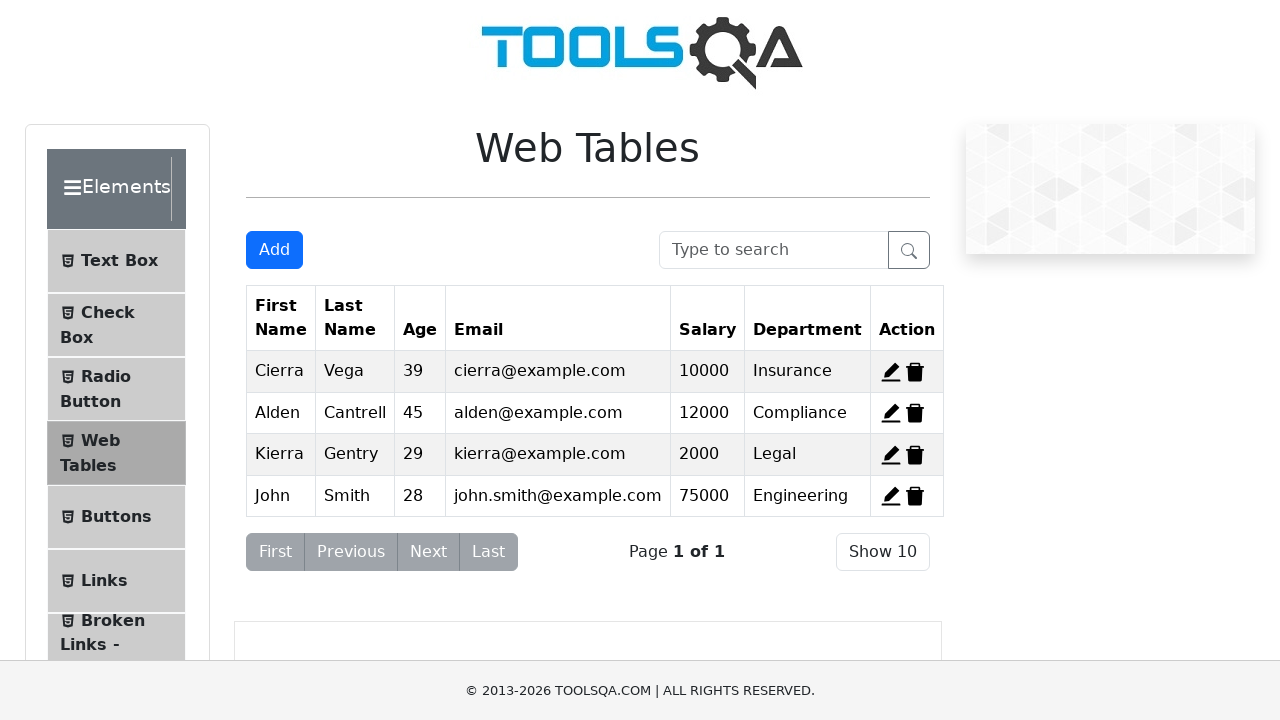

Verified that the web table updated with new record
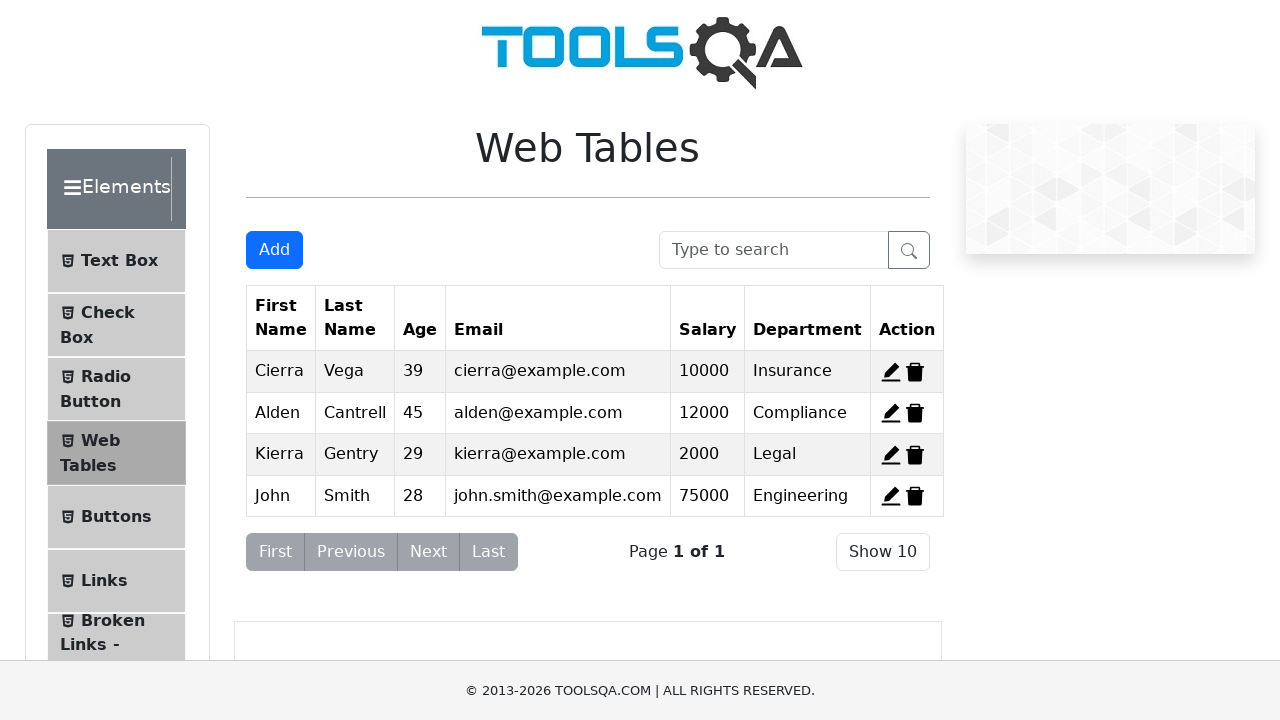

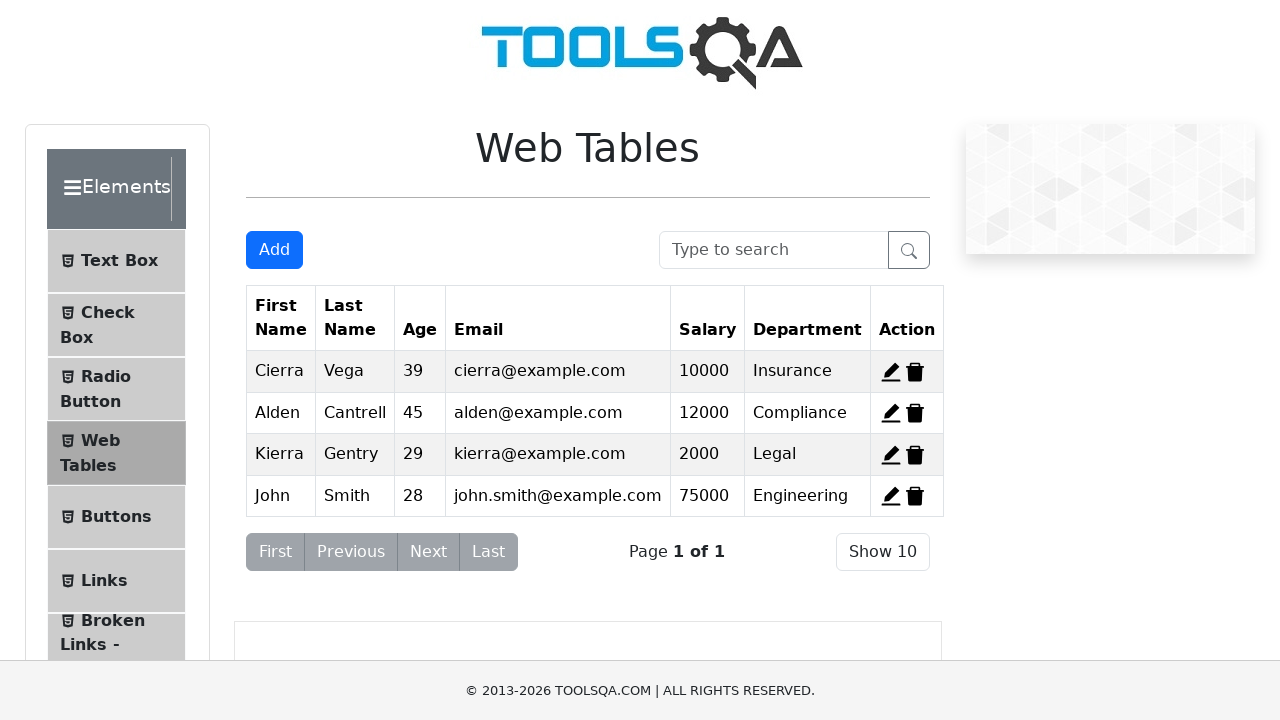